Tests dropdown functionality by navigating to the dropdown page and selecting options from a select element

Starting URL: https://the-internet.herokuapp.com/dropdown

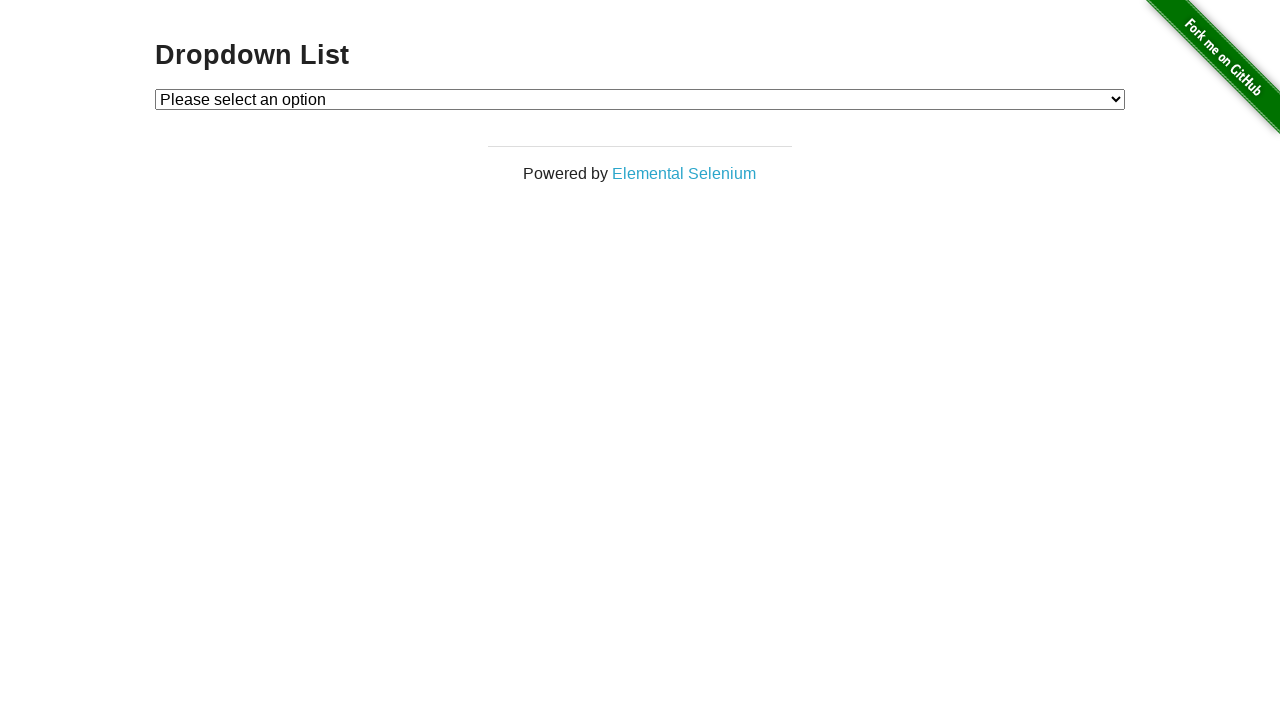

Located dropdown select element
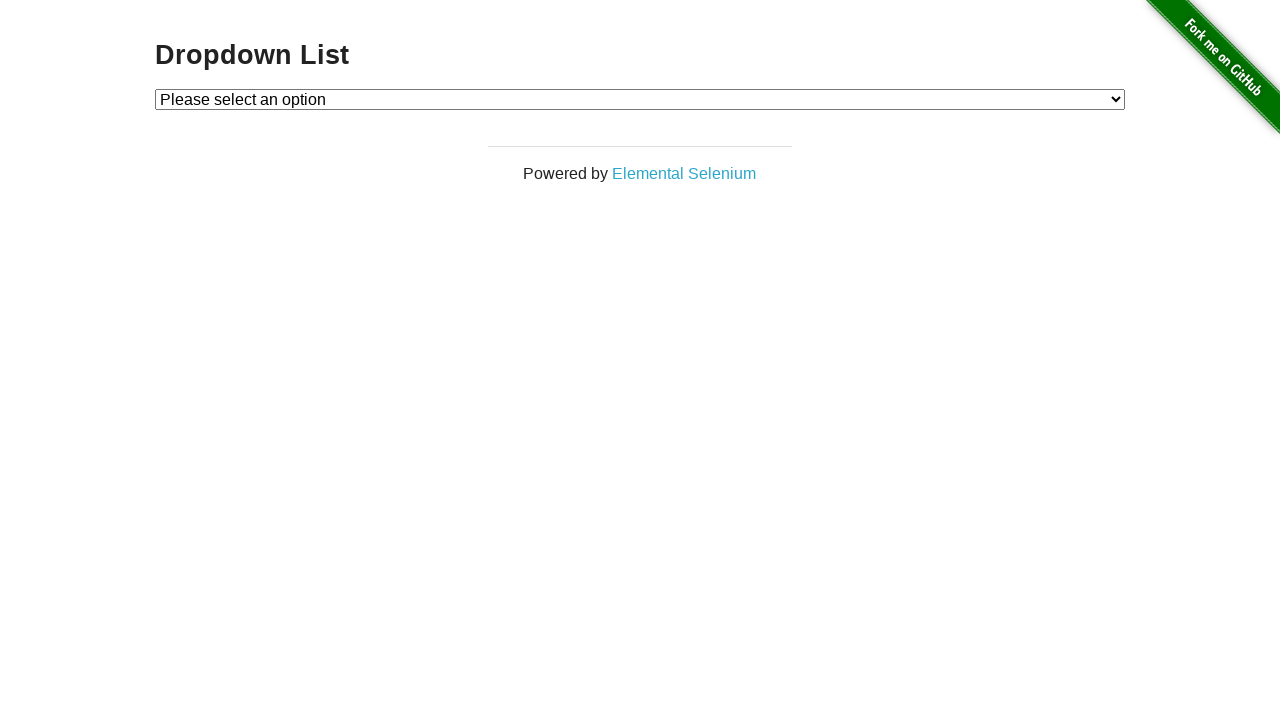

Selected option 1 from dropdown on select#dropdown
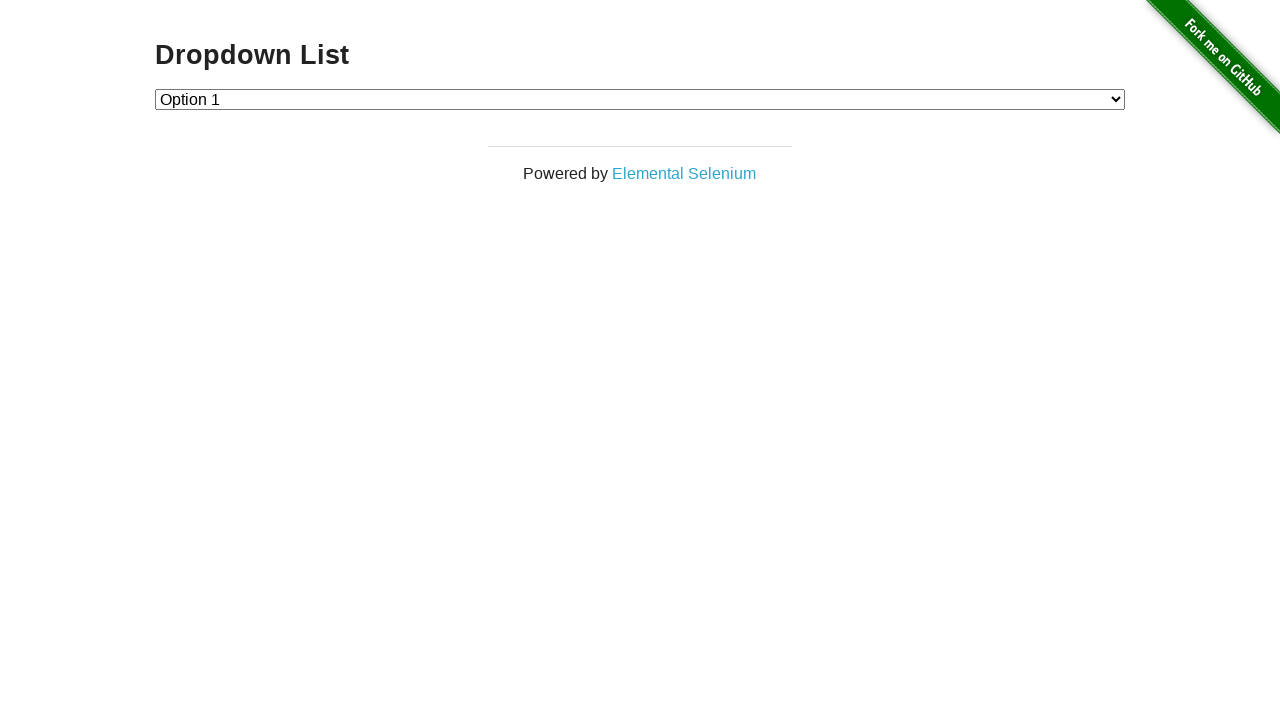

Selected option 2 from dropdown on select#dropdown
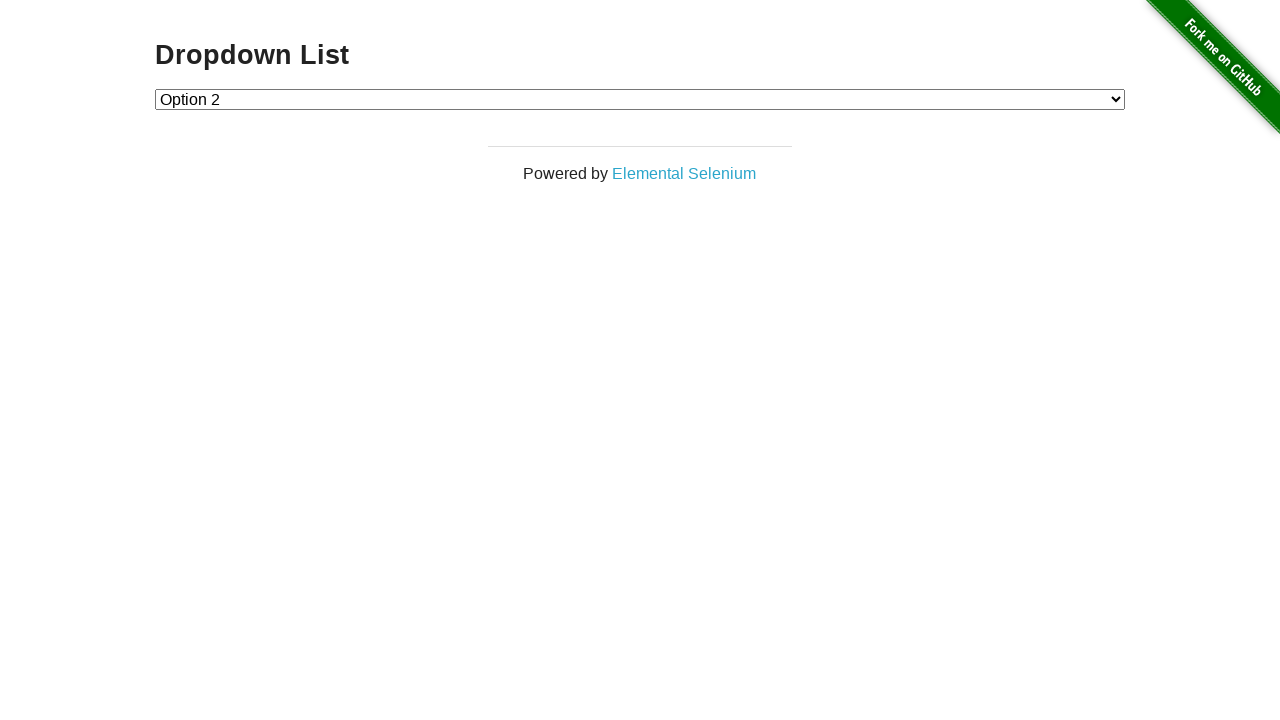

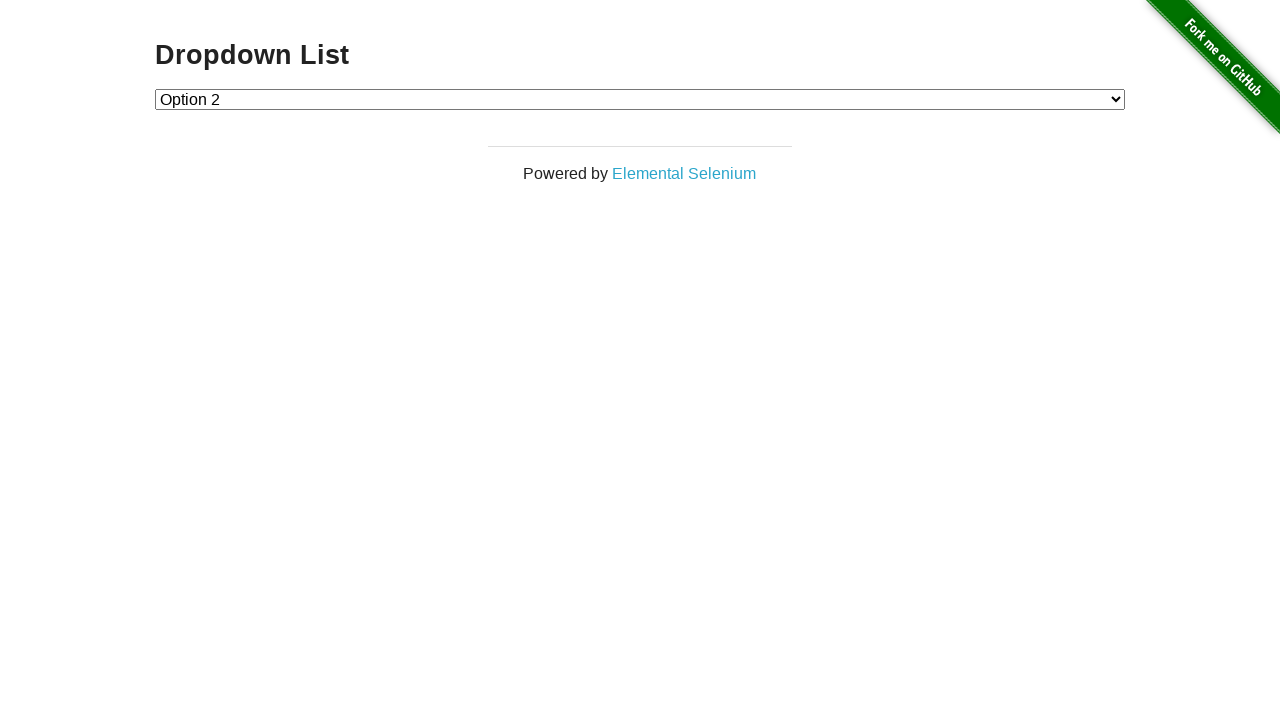